Tests age form submission by entering name and age, then verifying the resulting message

Starting URL: https://kristinek.github.io/site/examples/age

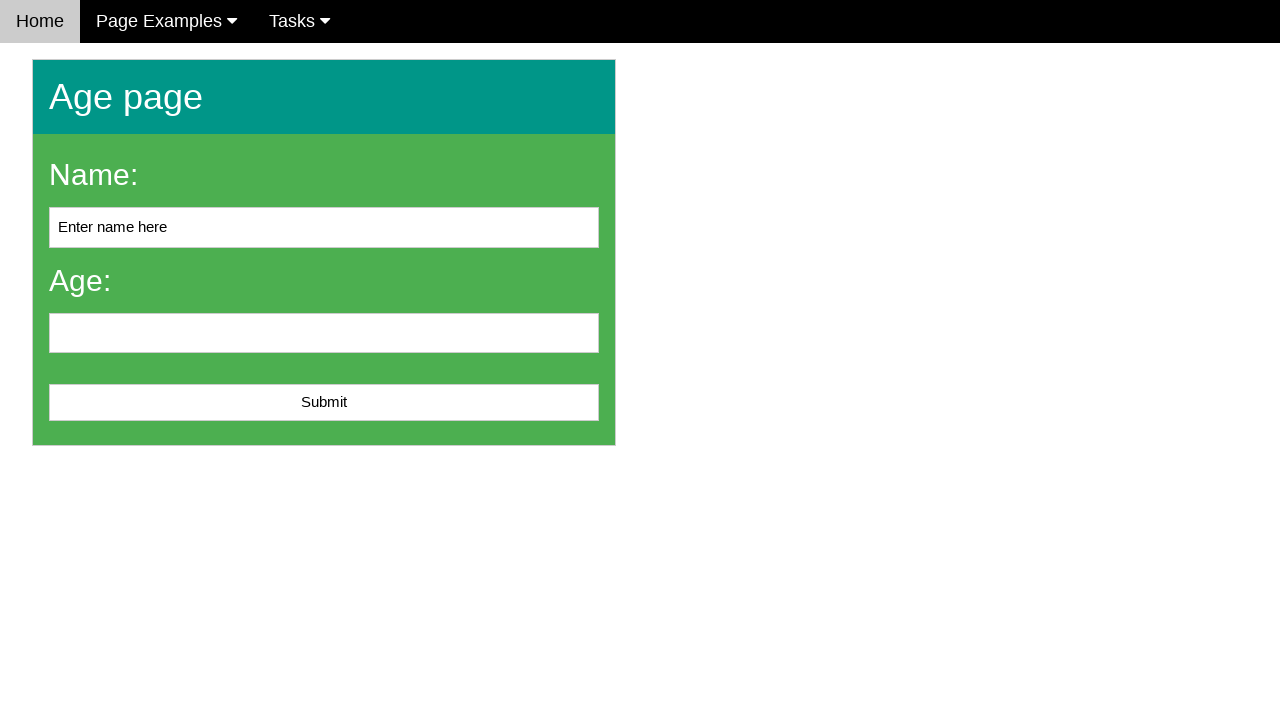

Cleared the name input field on #name
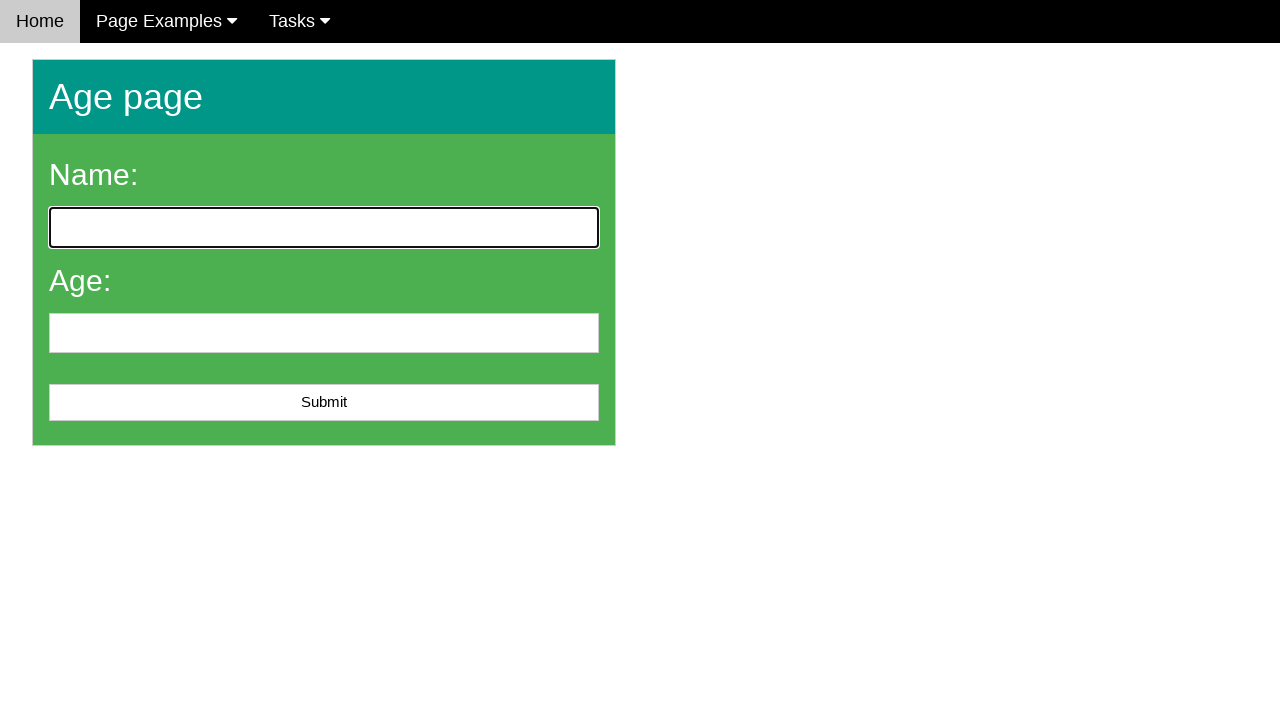

Entered 'John Doe' in the name field on #name
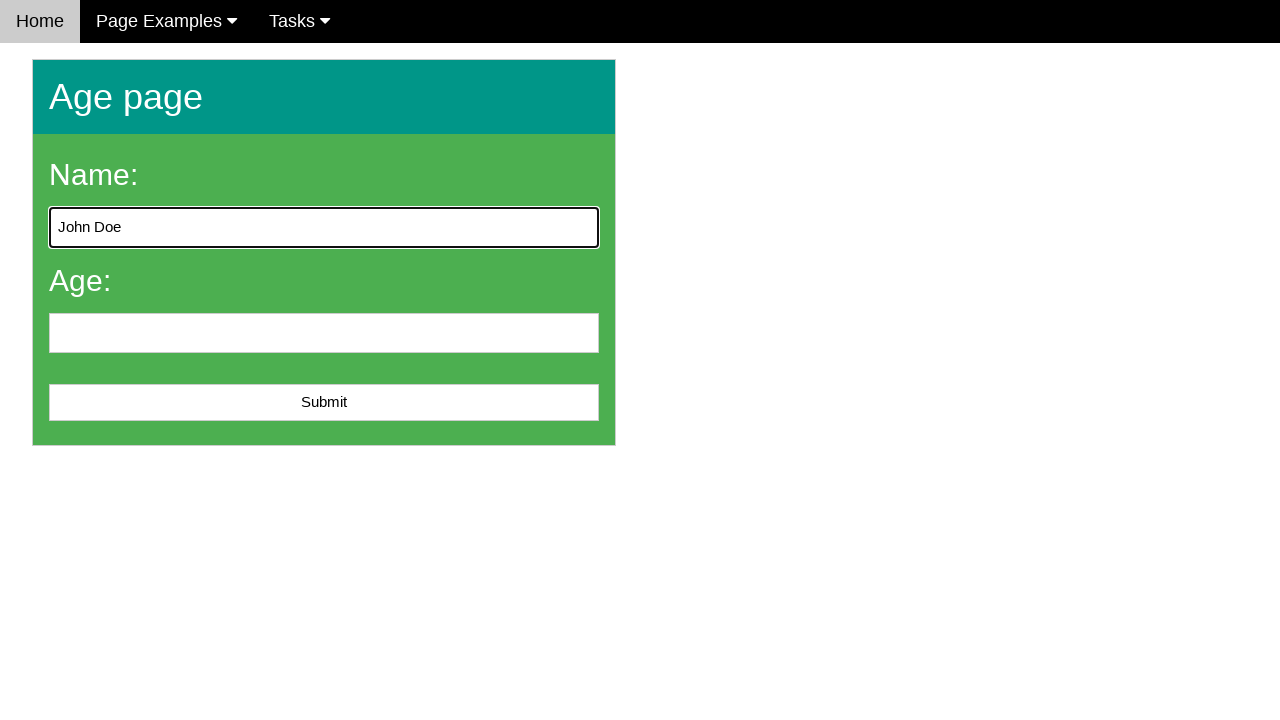

Entered '25' in the age field on #age
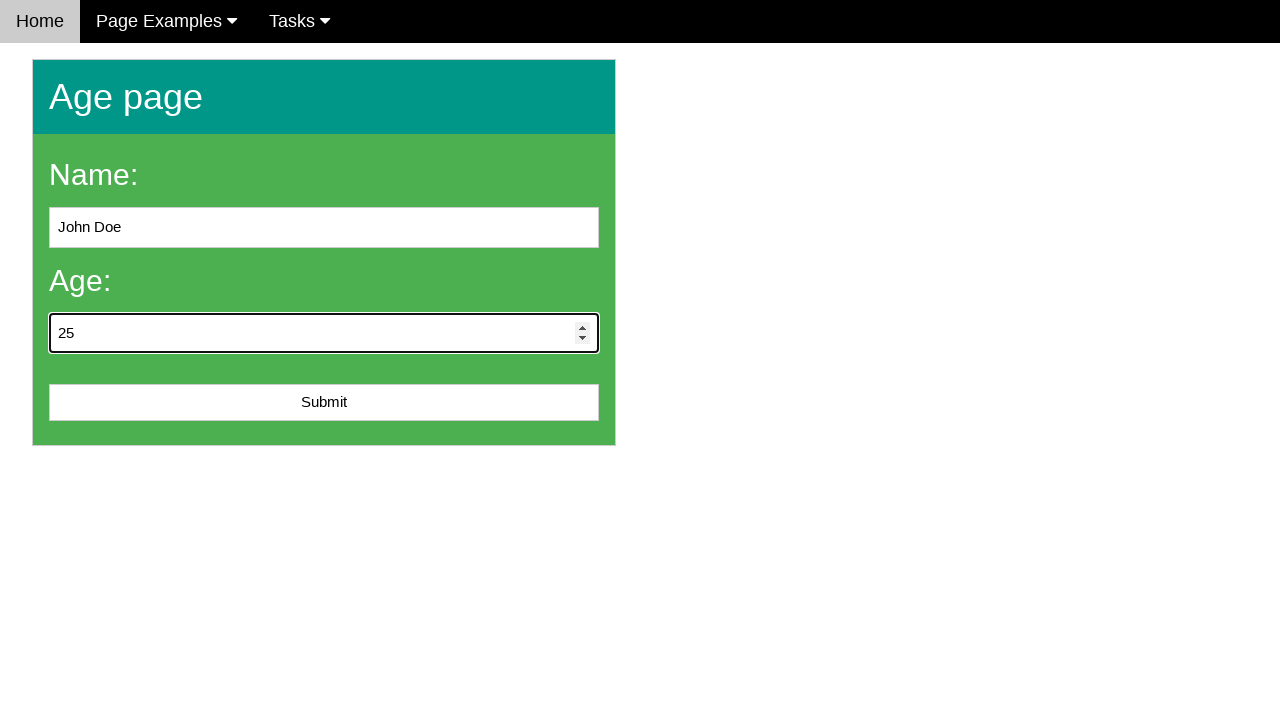

Clicked the submit button at (324, 403) on #submit
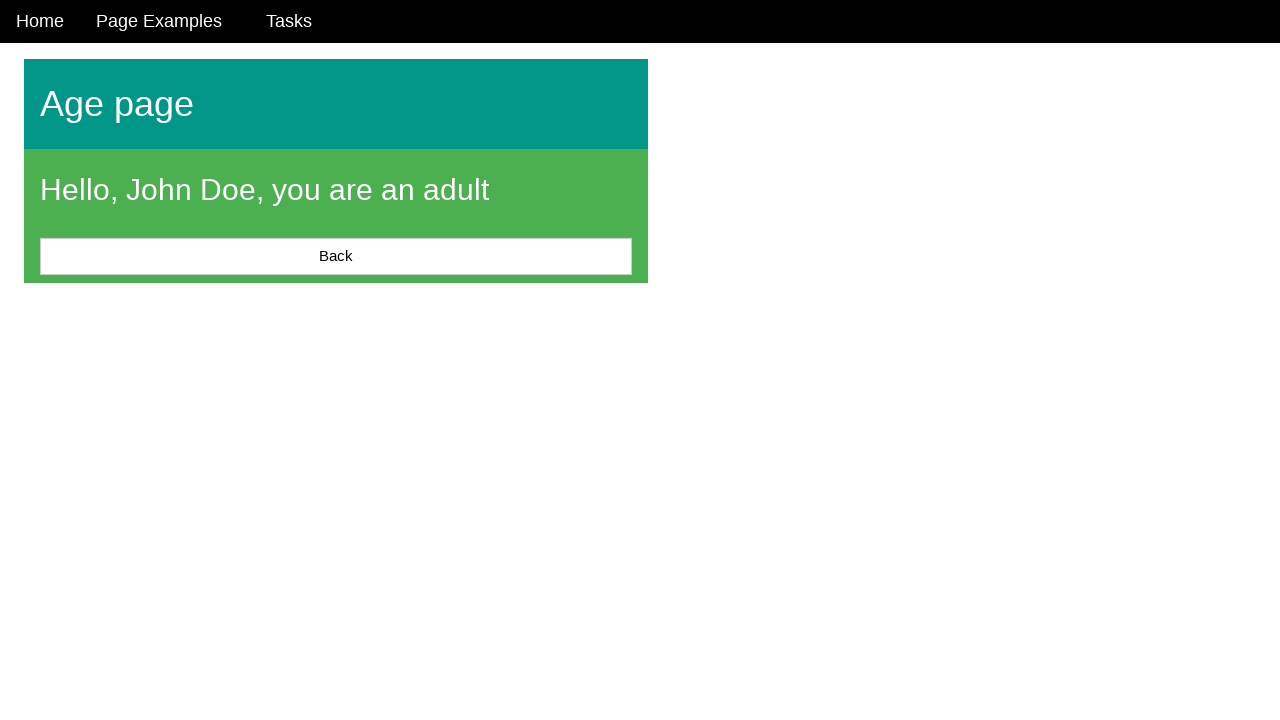

Verified that the result message appeared
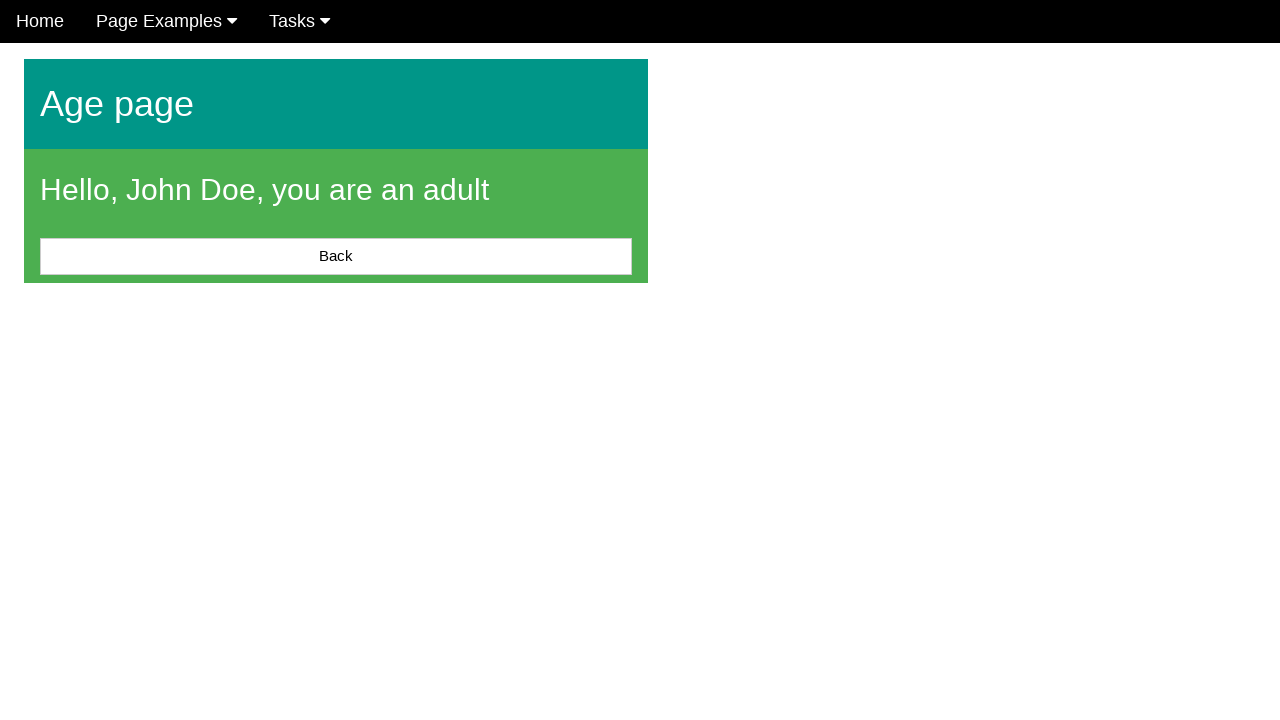

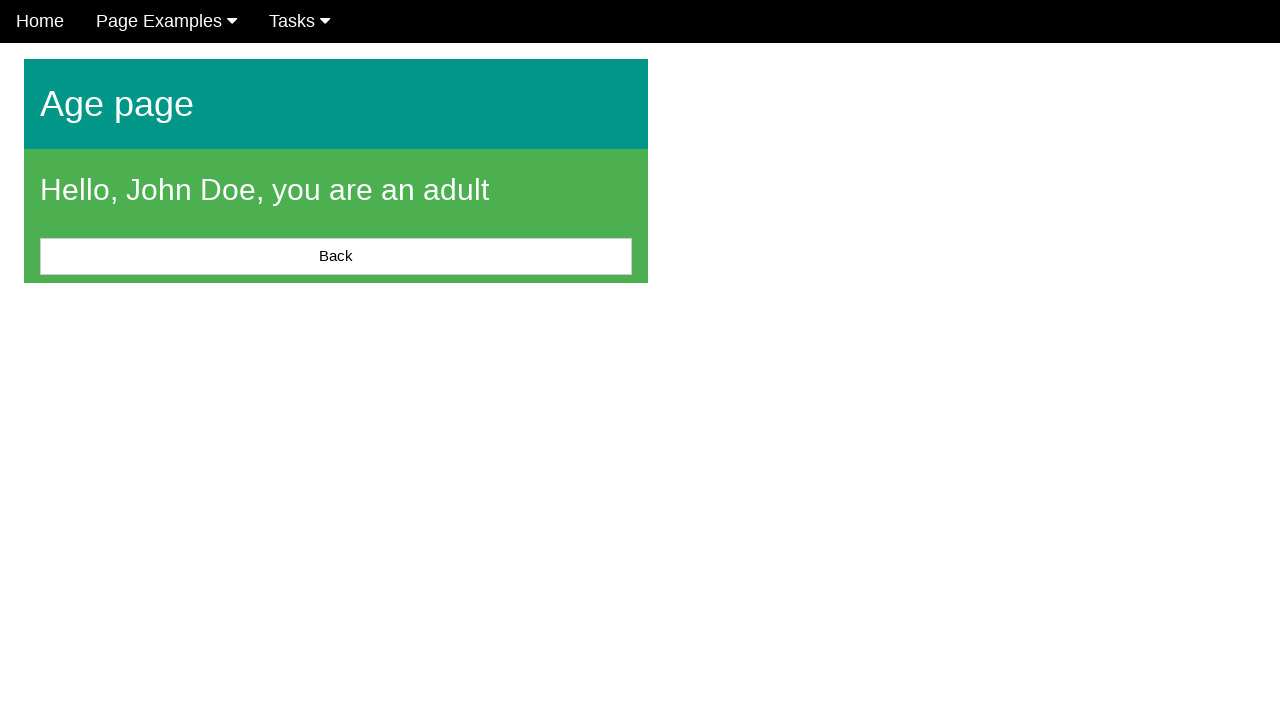